Tests calculator division by entering two numbers, selecting division operator, and verifying the result equals 1

Starting URL: https://juliemr.github.io/protractor-demo/

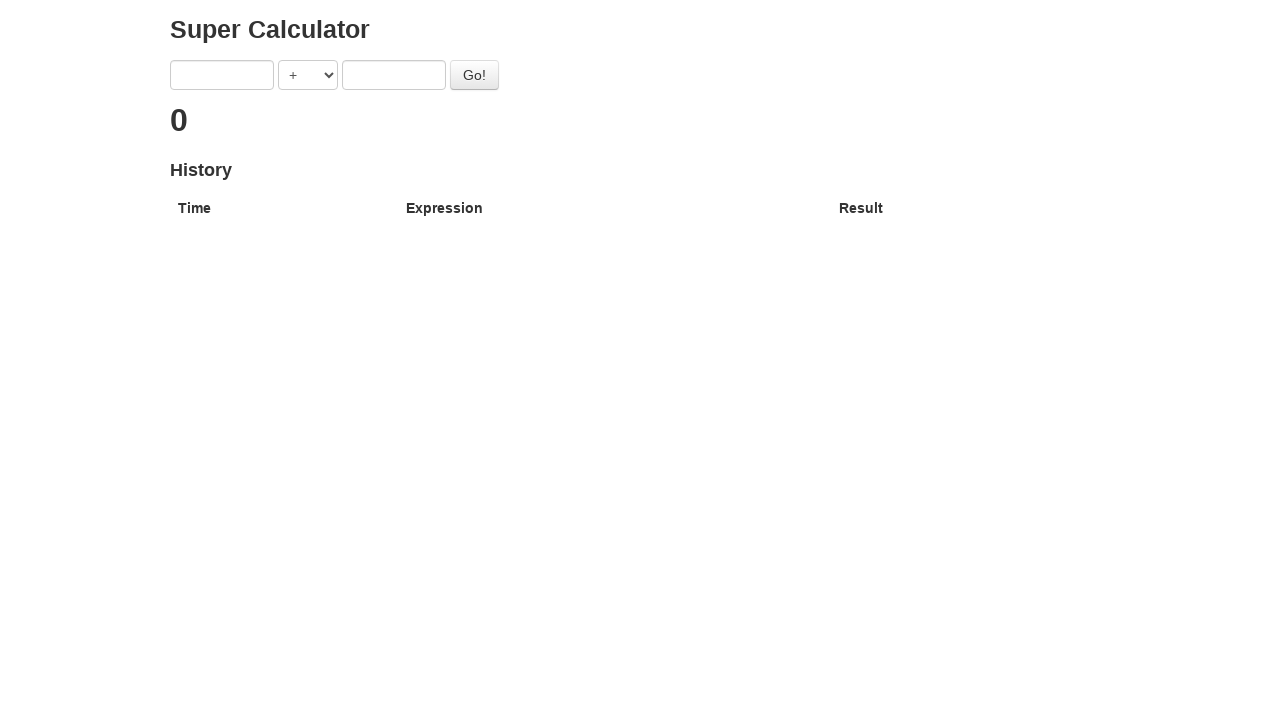

Entered first number '1' in calculator on [ng-model=first]
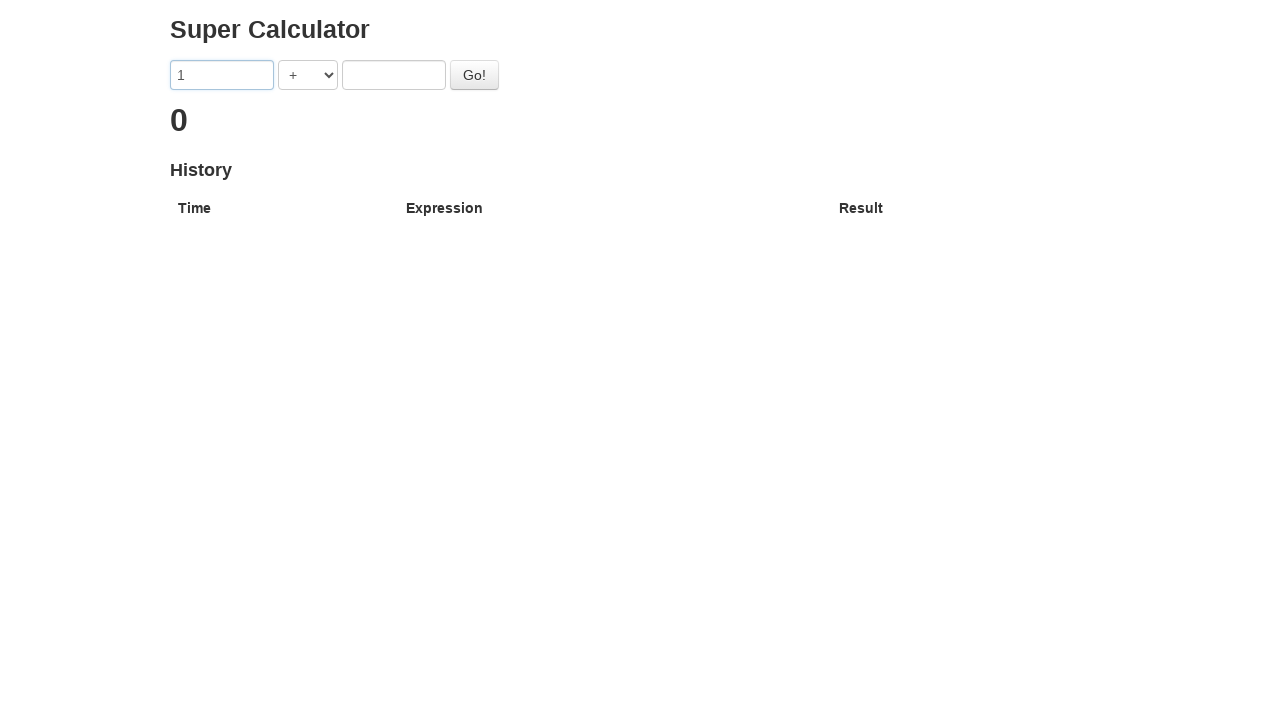

Entered second number '1' in calculator on [ng-model=second]
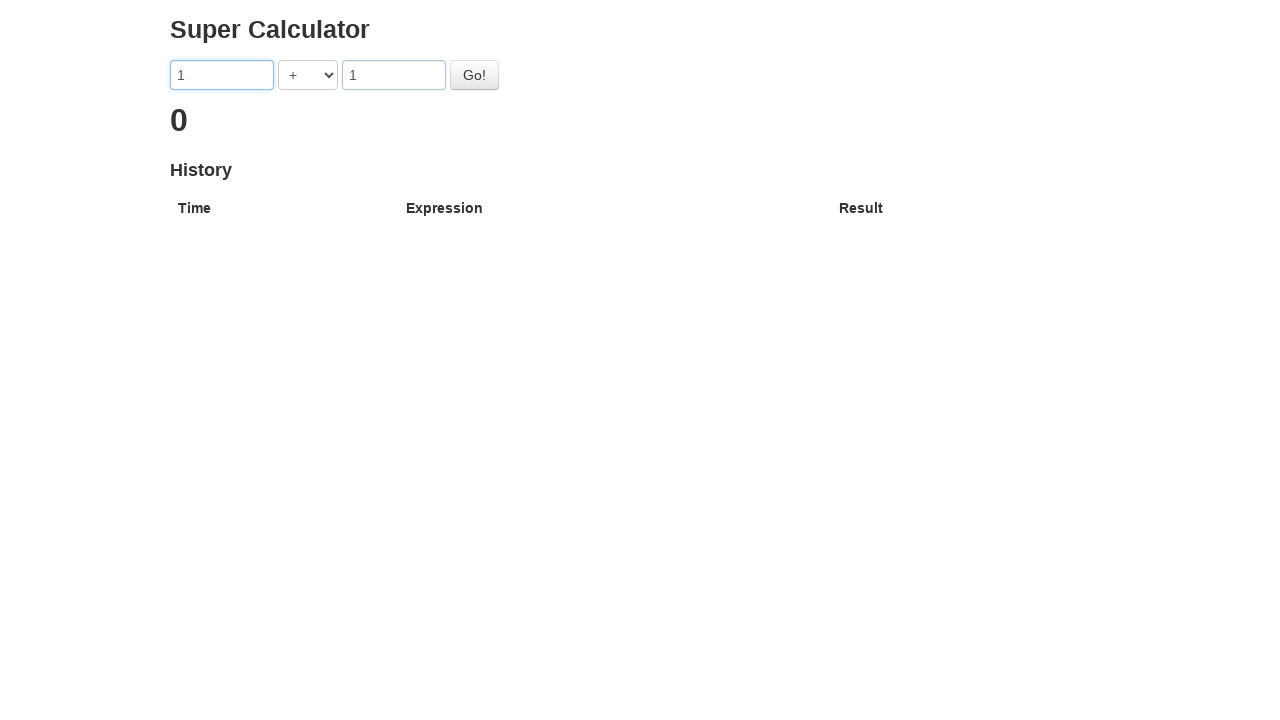

Selected DIVISION operator on [ng-model=operator]
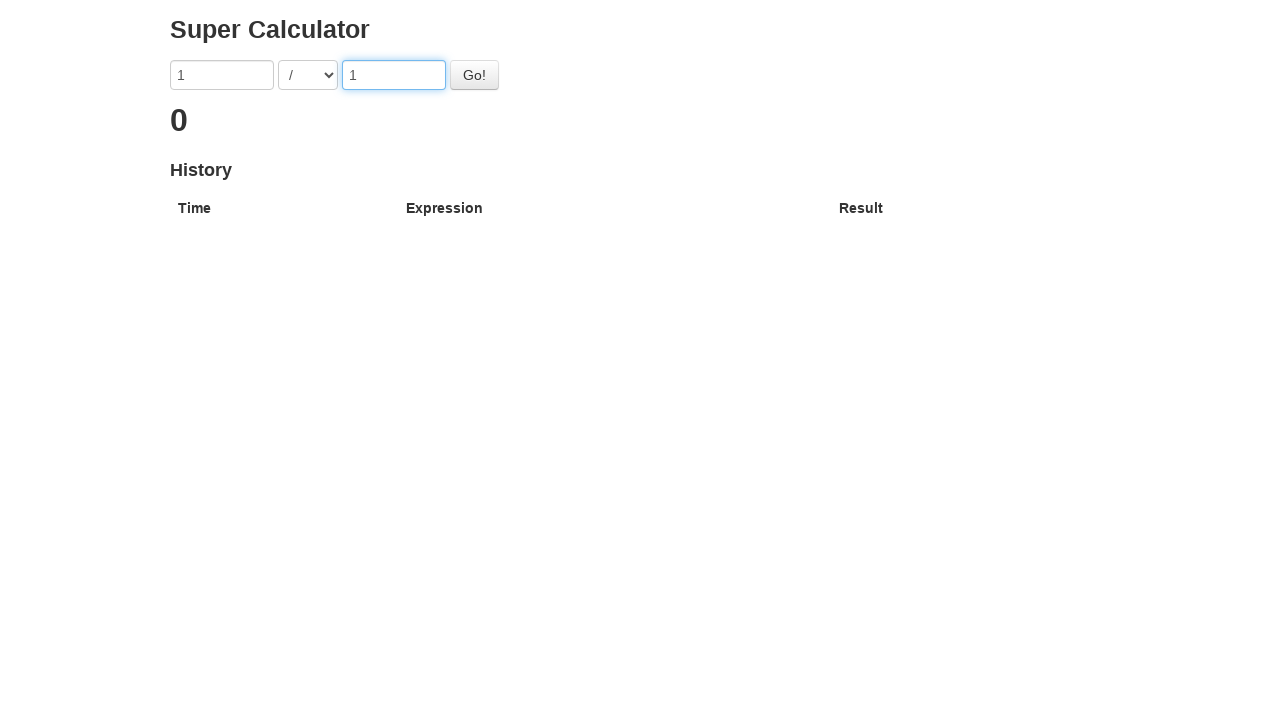

Clicked calculate button to perform division at (474, 75) on #gobutton
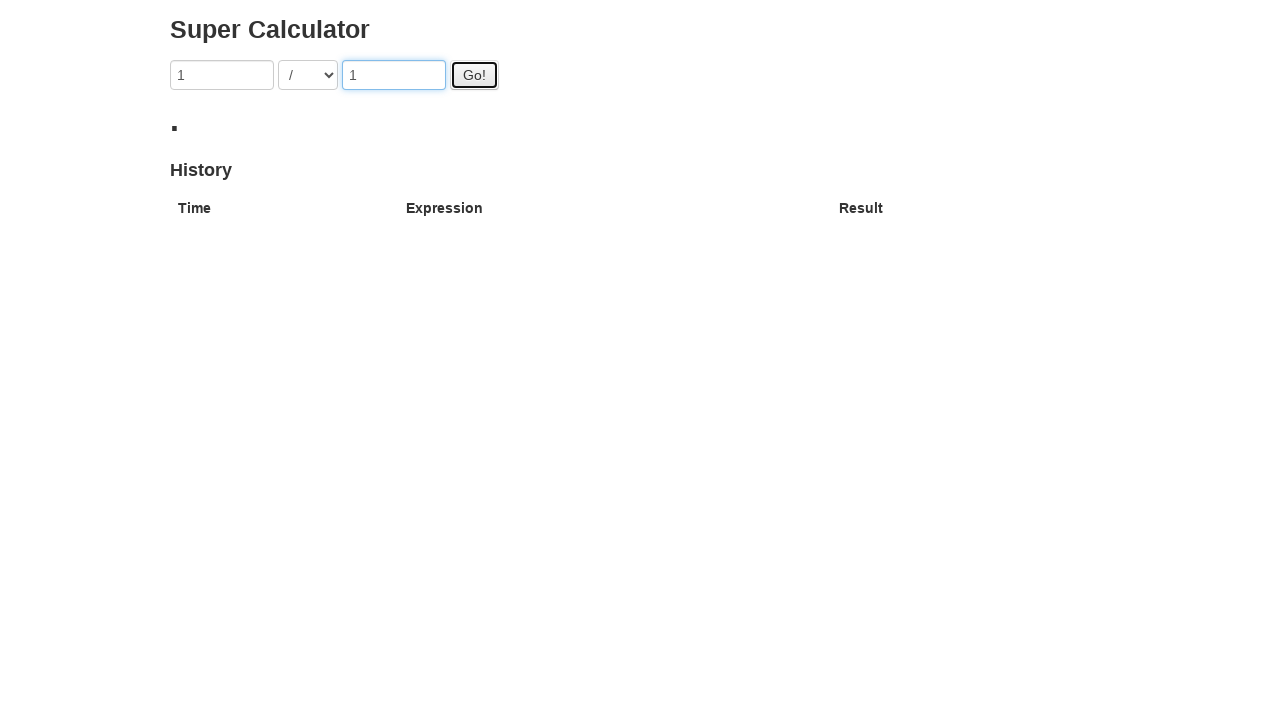

Result appeared showing division calculation complete
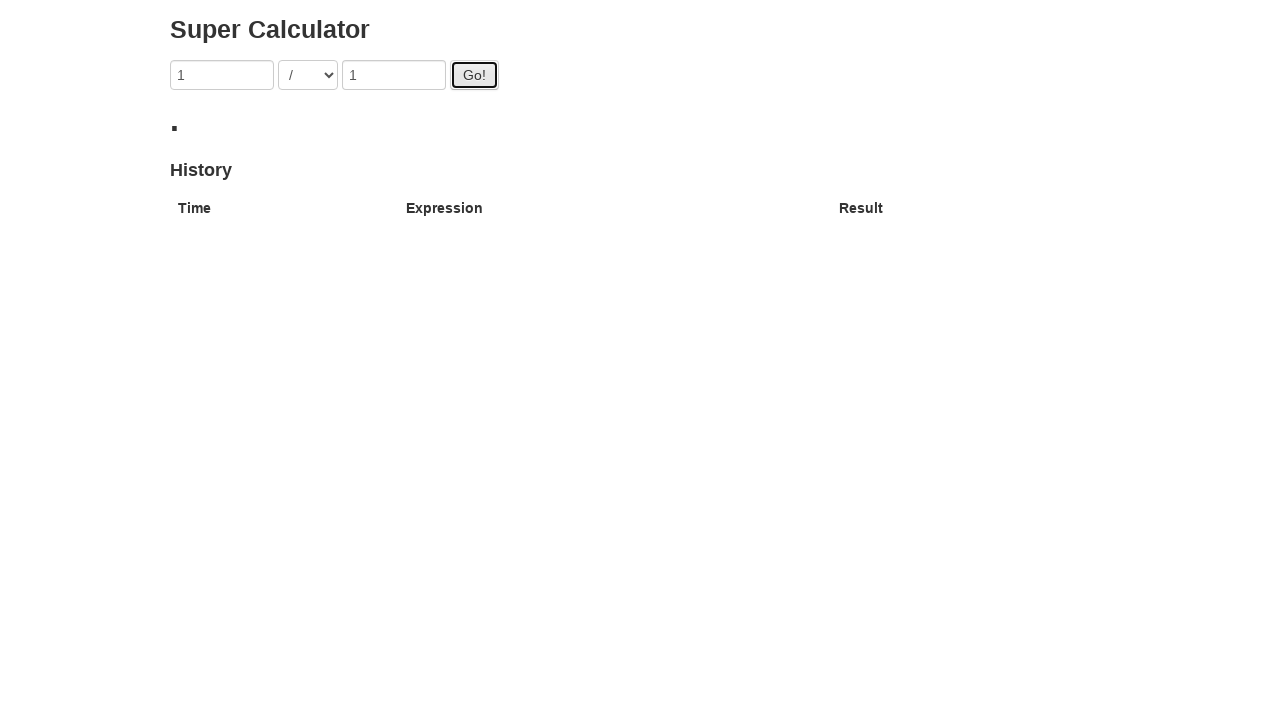

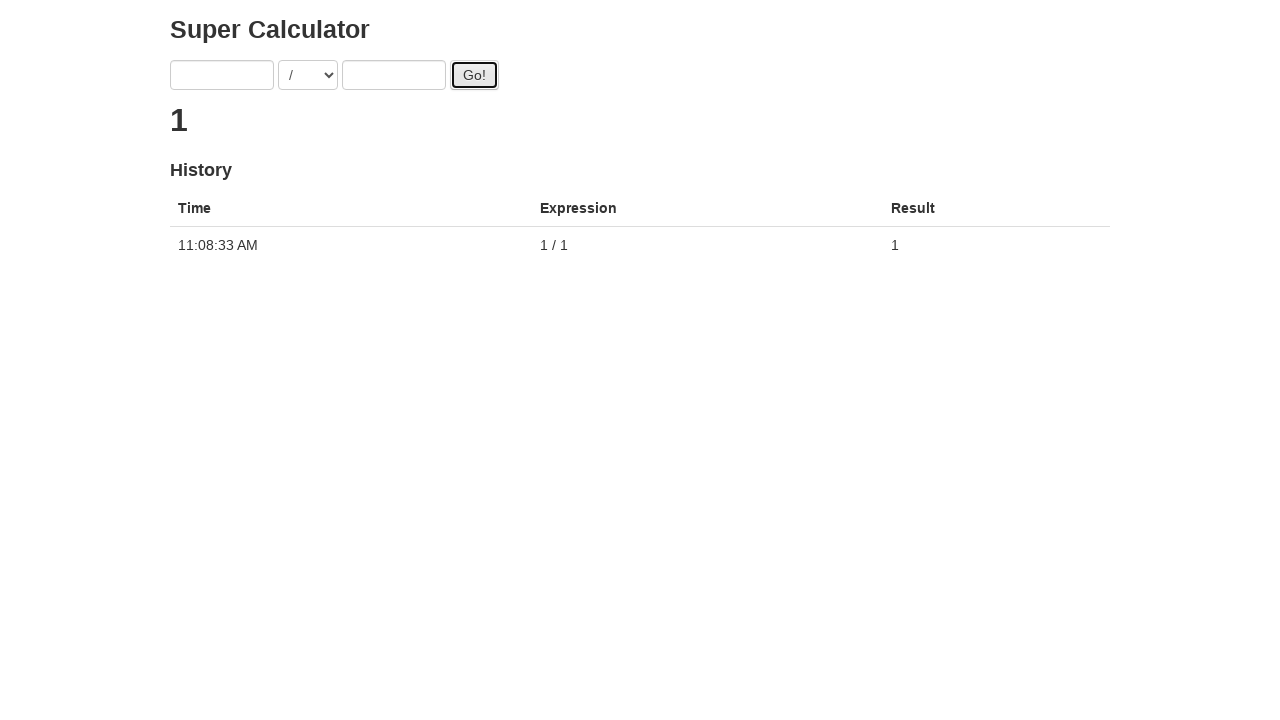